Tests the language change functionality by clicking the language switcher, selecting Lithuanian, and verifying the page switches to the Lithuanian version.

Starting URL: https://en.ehu.lt/

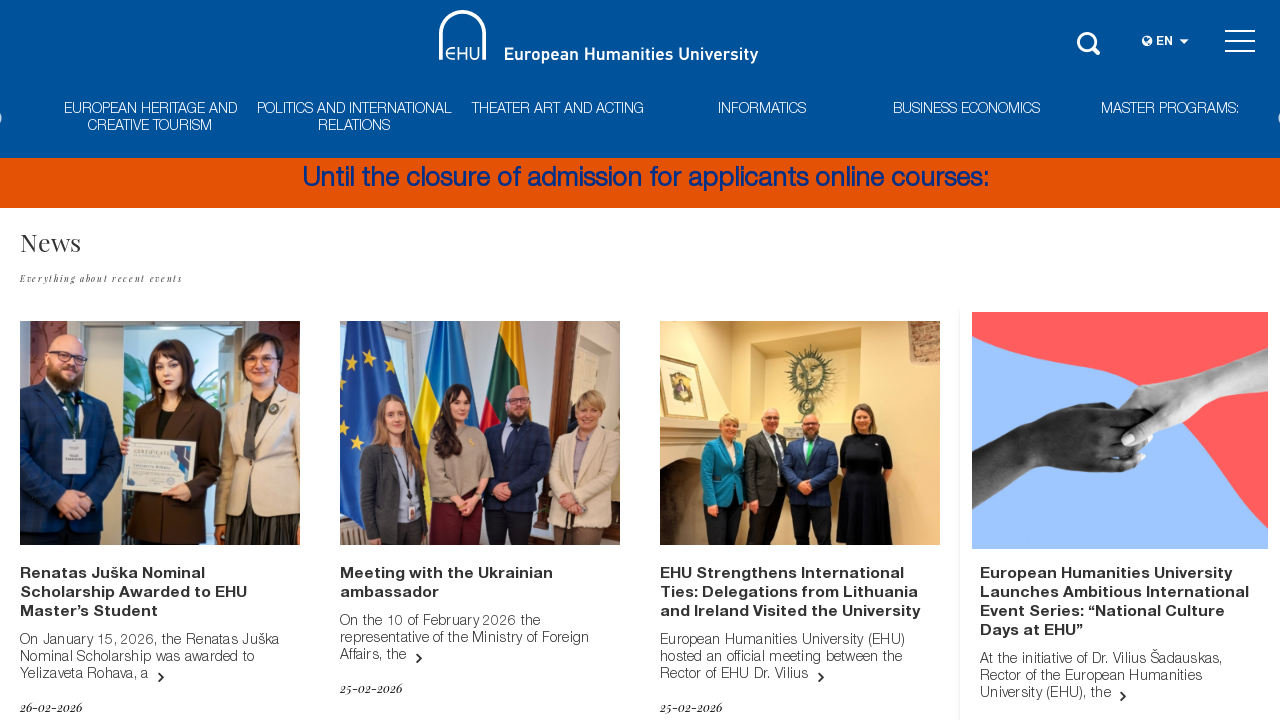

Clicked language switcher to open menu at (1163, 25) on #masthead >> div >> div >> div:nth-child(4) >> ul
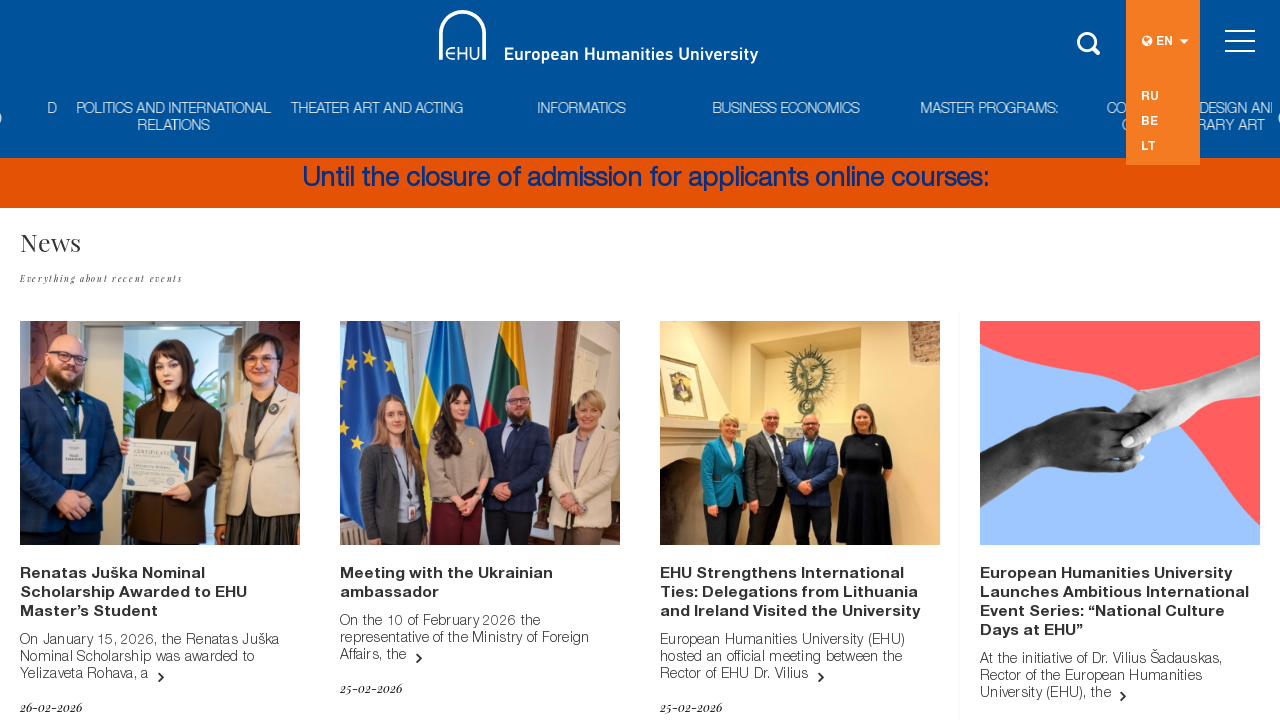

Selected Lithuanian language option at (1163, 148) on #masthead >> div >> div >> div:nth-child(4) >> ul >> li >> ul >> li:nth-child(3)
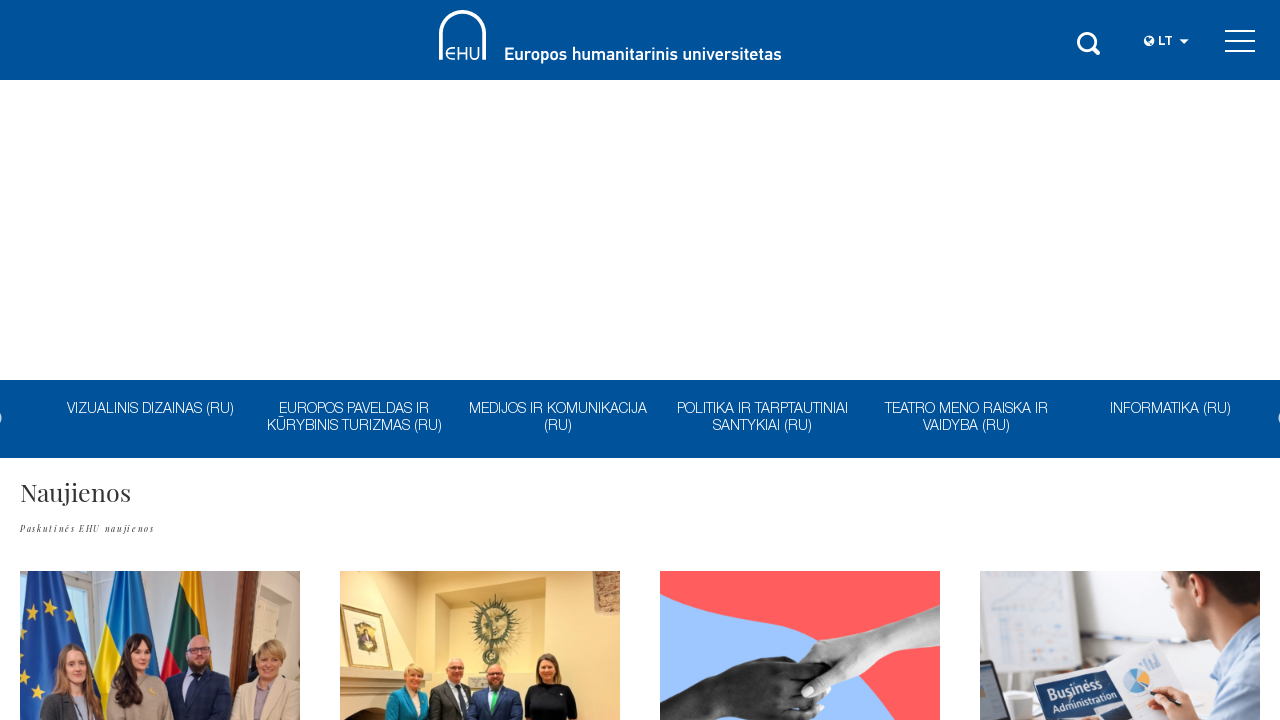

Lithuanian version page loaded successfully
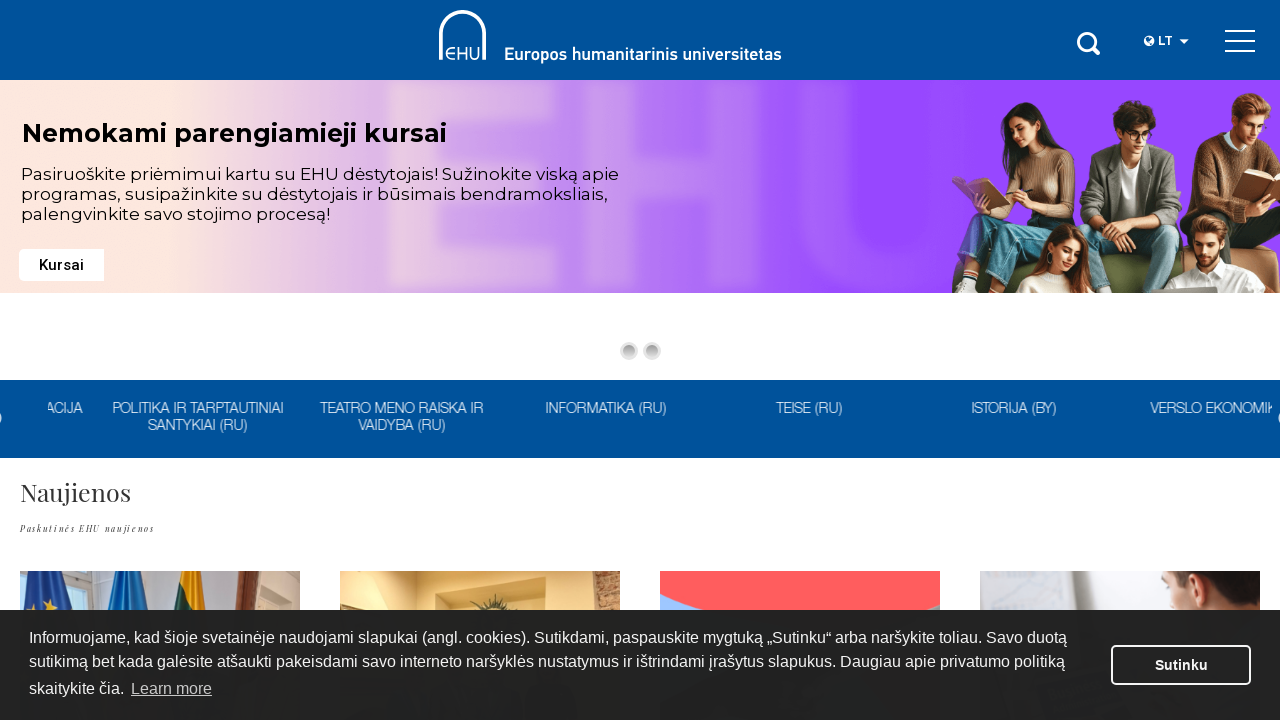

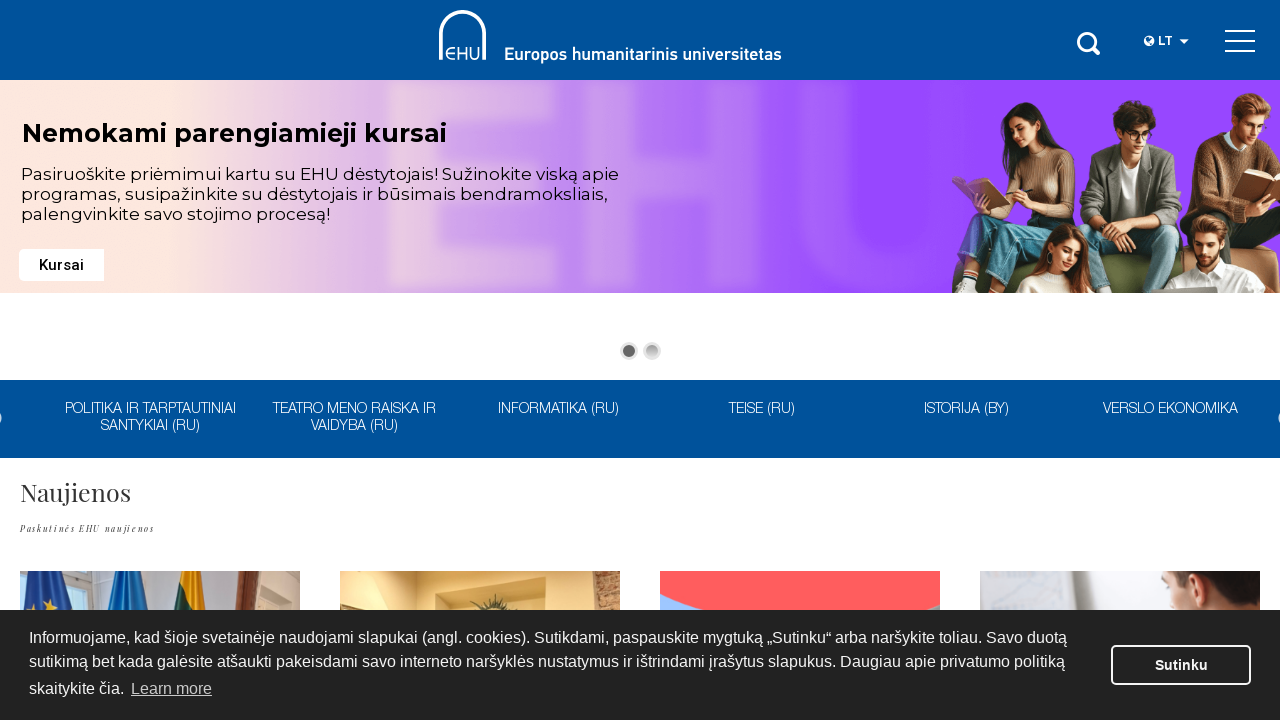